Tests clicking on Agents and Producers link and verifying the page loads

Starting URL: https://www.thehartford.com/

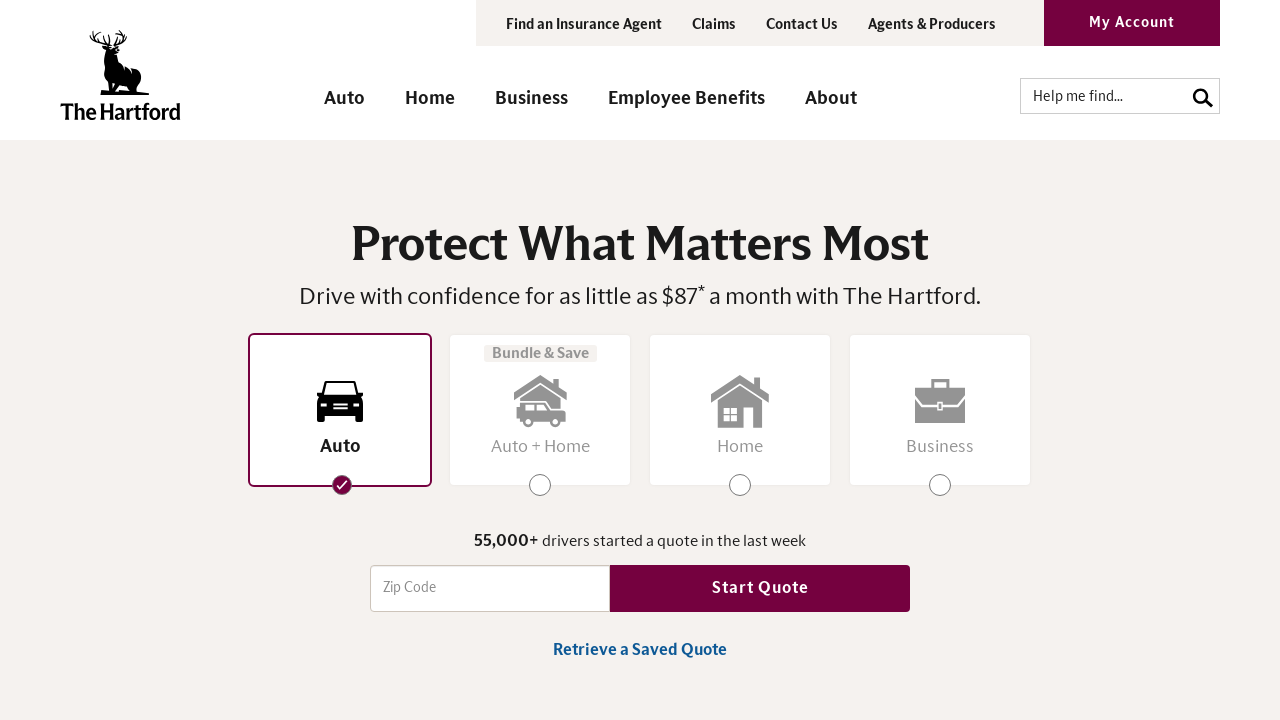

Clicked on Agents and Producers link at (932, 23) on text=/Agent.*Producer/i
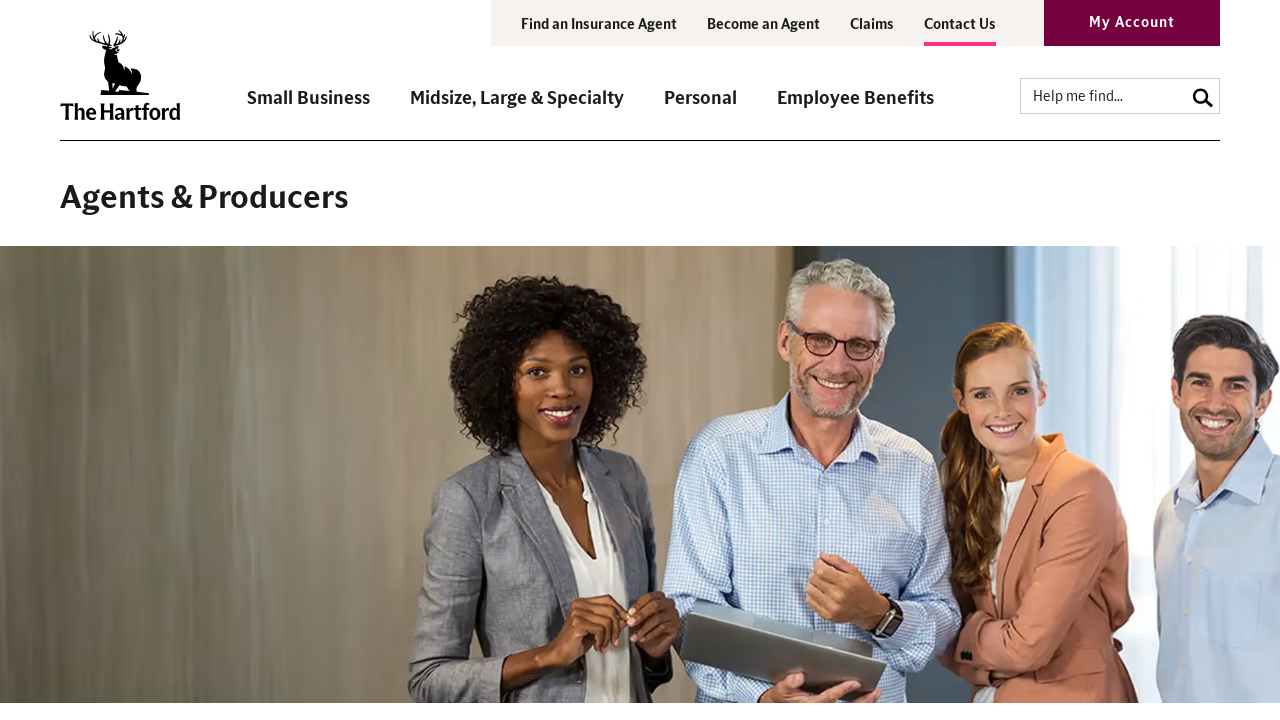

Agents and Producers page loaded successfully
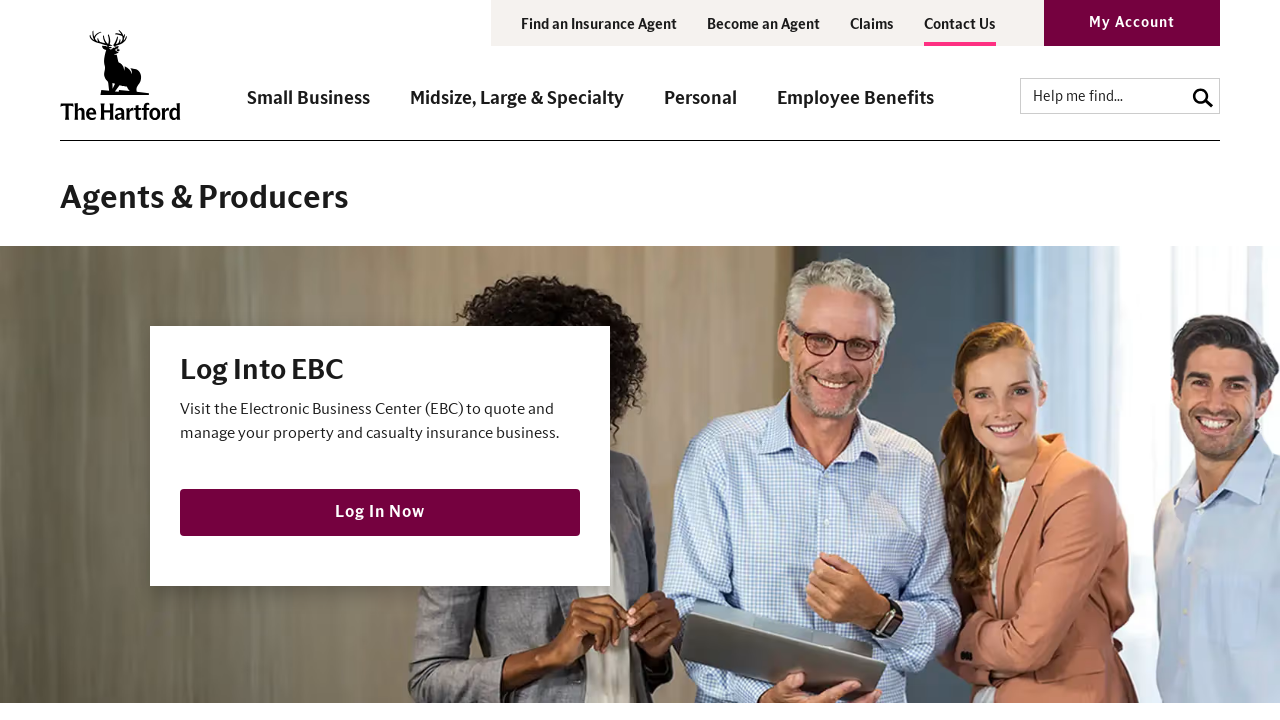

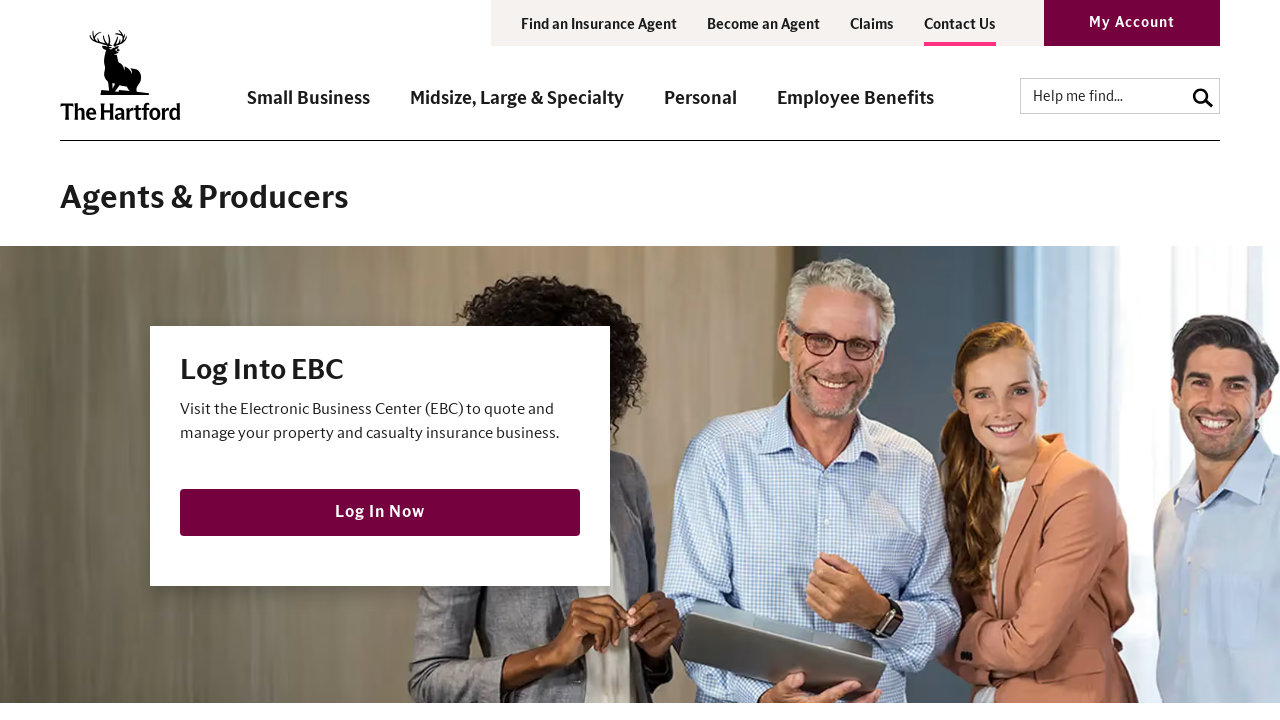